Tests the contact sales form on OrangeHRM website by filling in the full name, contact number, and email fields

Starting URL: https://www.orangehrm.com/en/contact-sales/

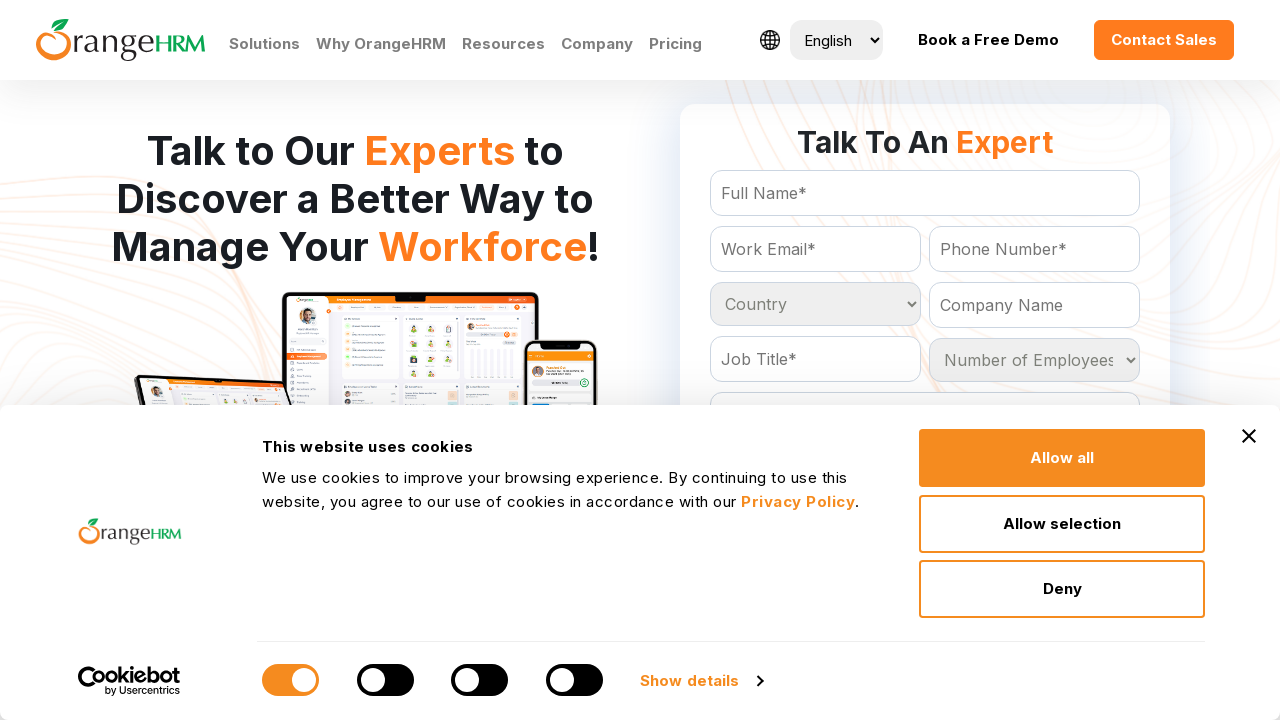

Filled full name field with 'Jennifer Martinez' on #Form_getForm_FullName
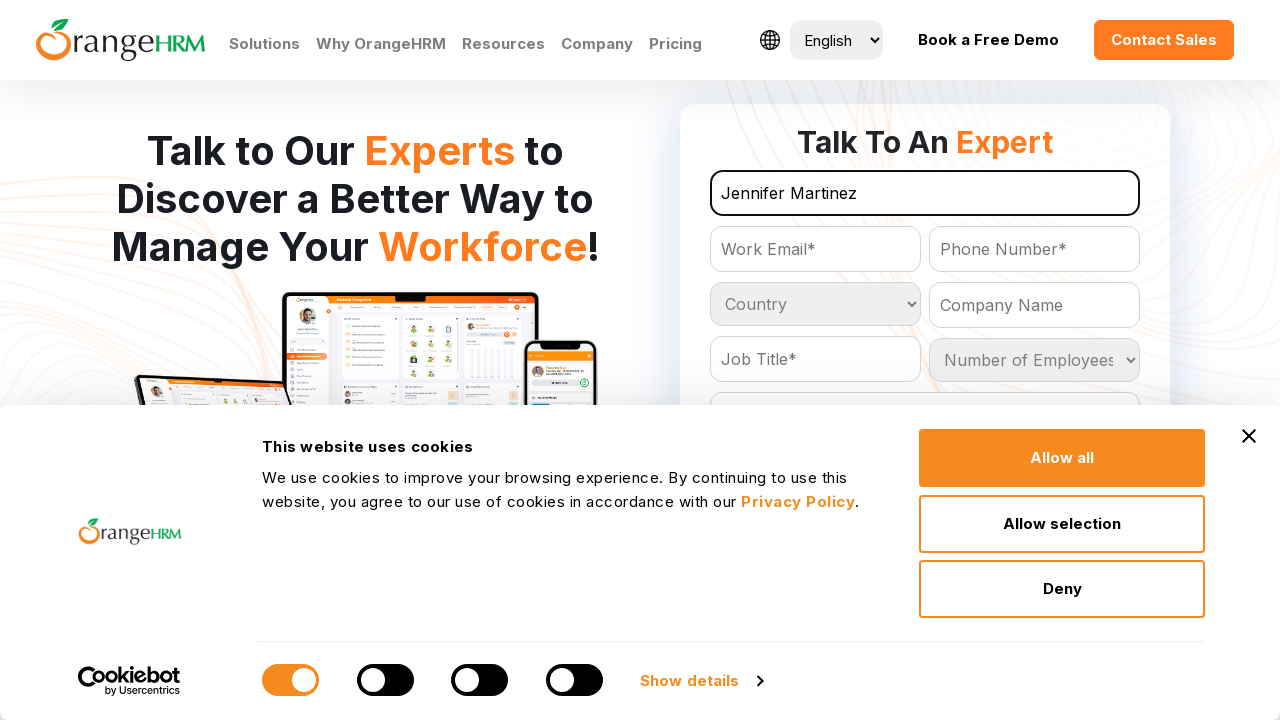

Filled contact number field with '5551234567' on #Form_getForm_Contact
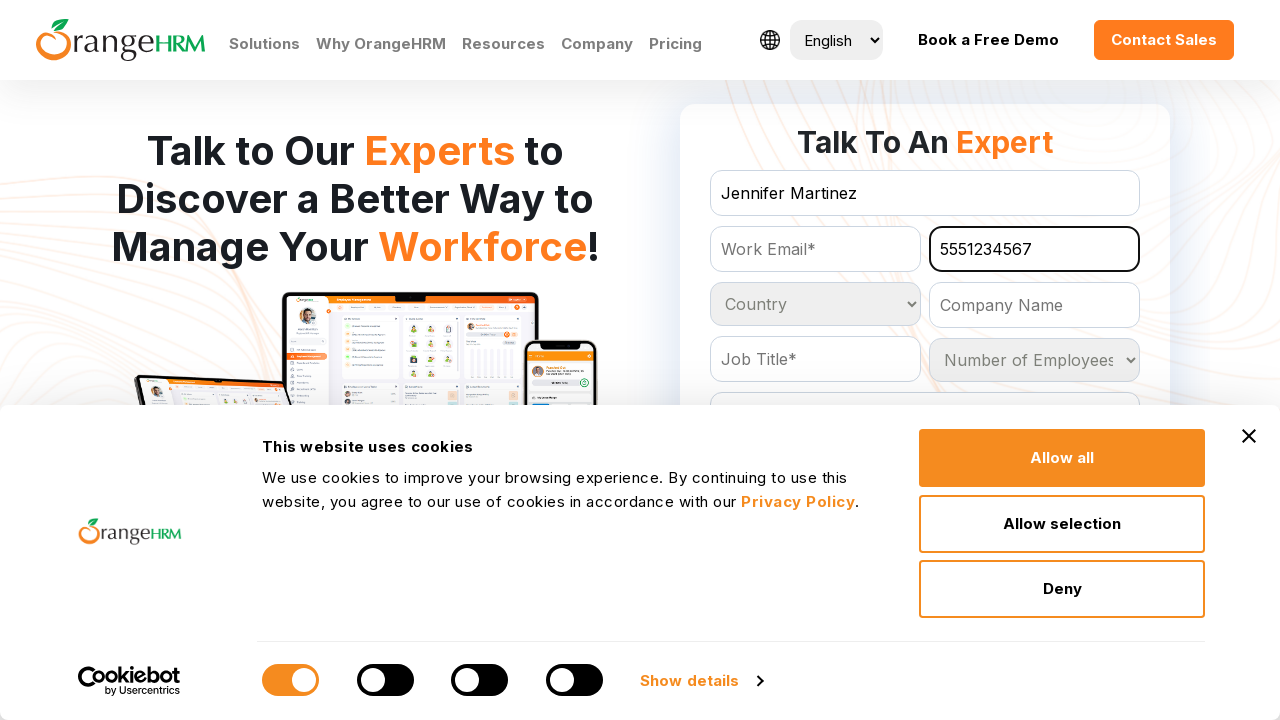

Filled email field with 'jennifer.martinez@testmail.com' on input[name='Email']
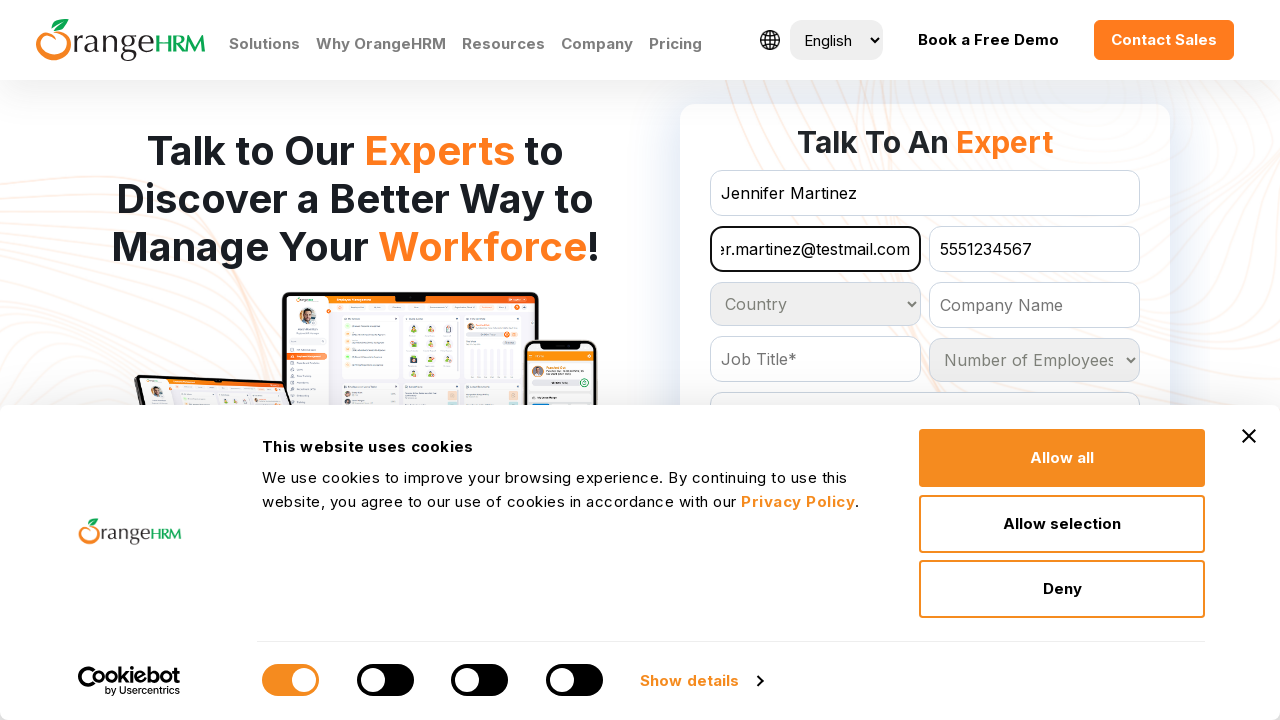

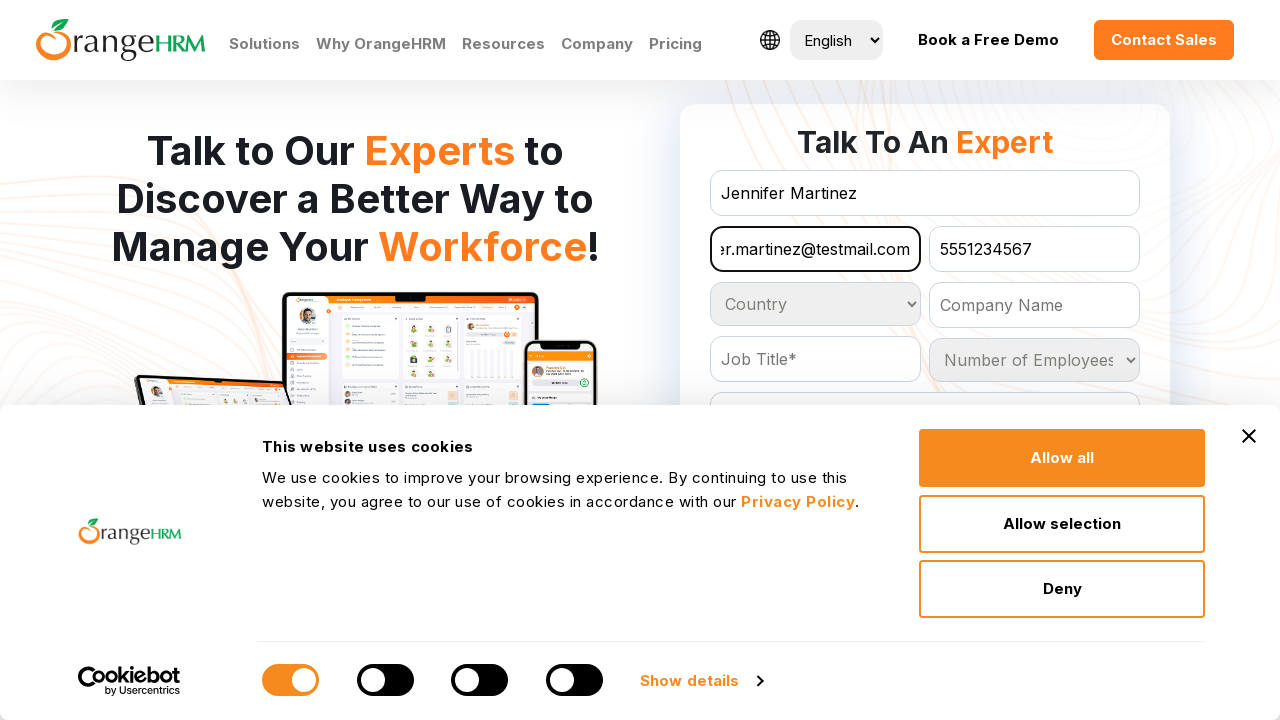